Tests key press functionality by pressing the 'A' key in an input field and verifying the result message displays the correct key pressed

Starting URL: https://the-internet.herokuapp.com/key_presses

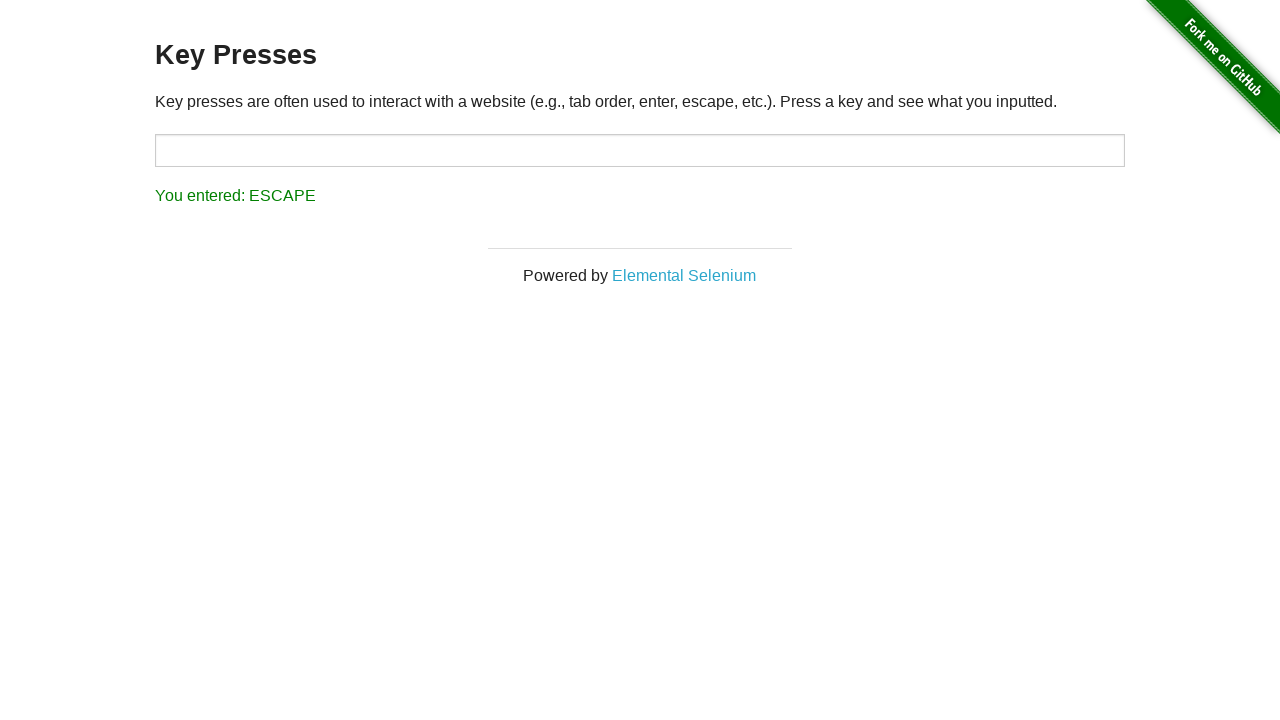

Clicked on the input field to focus it at (640, 150) on #target
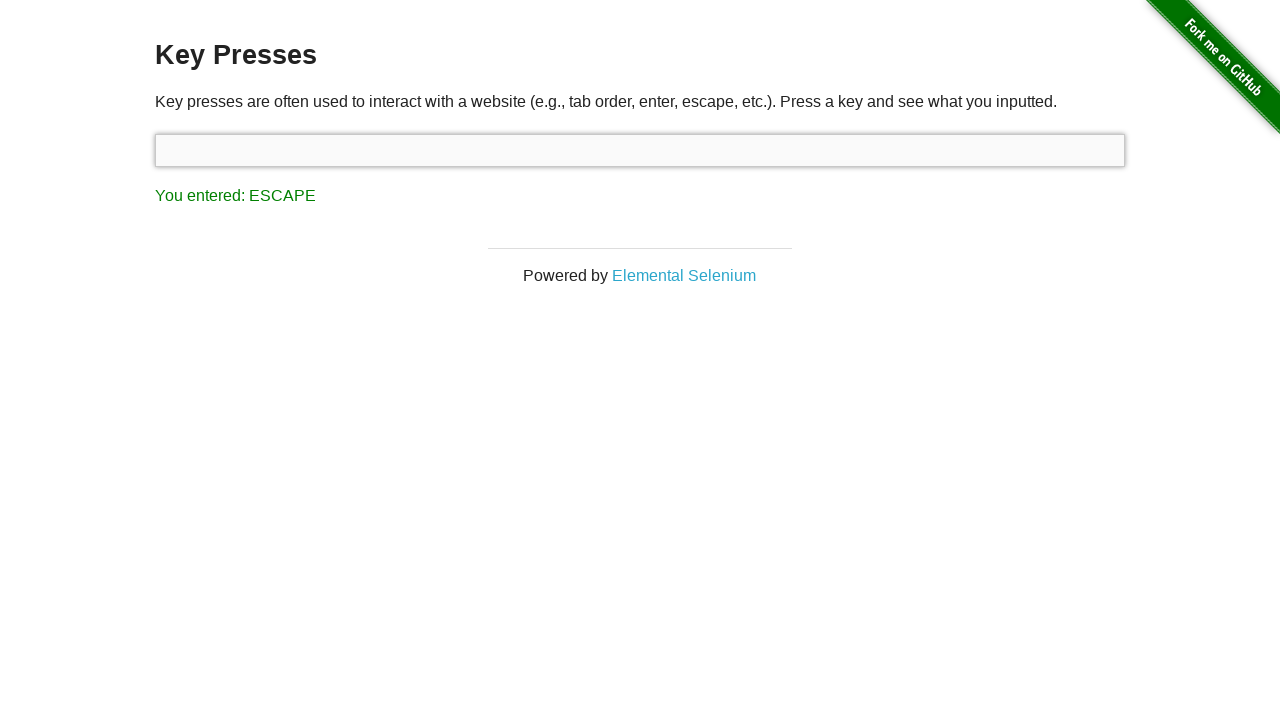

Pressed the 'A' key in the focused input field
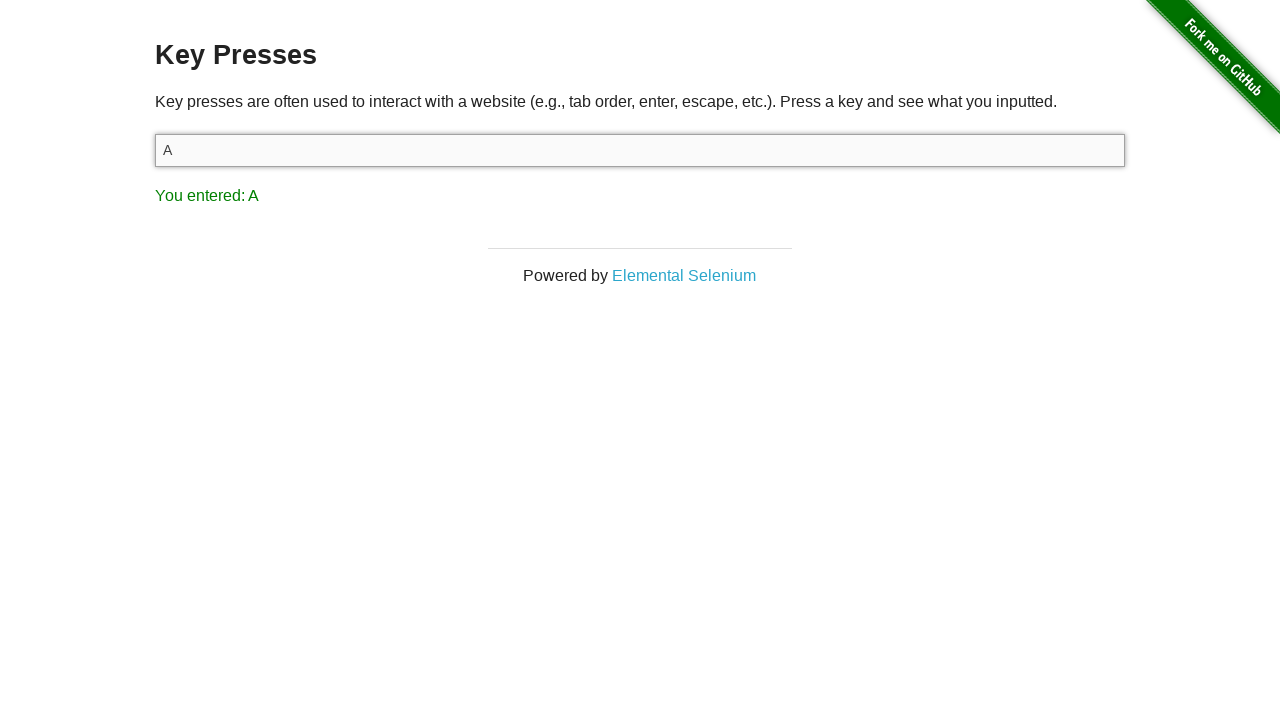

Result message displaying the pressed key appeared
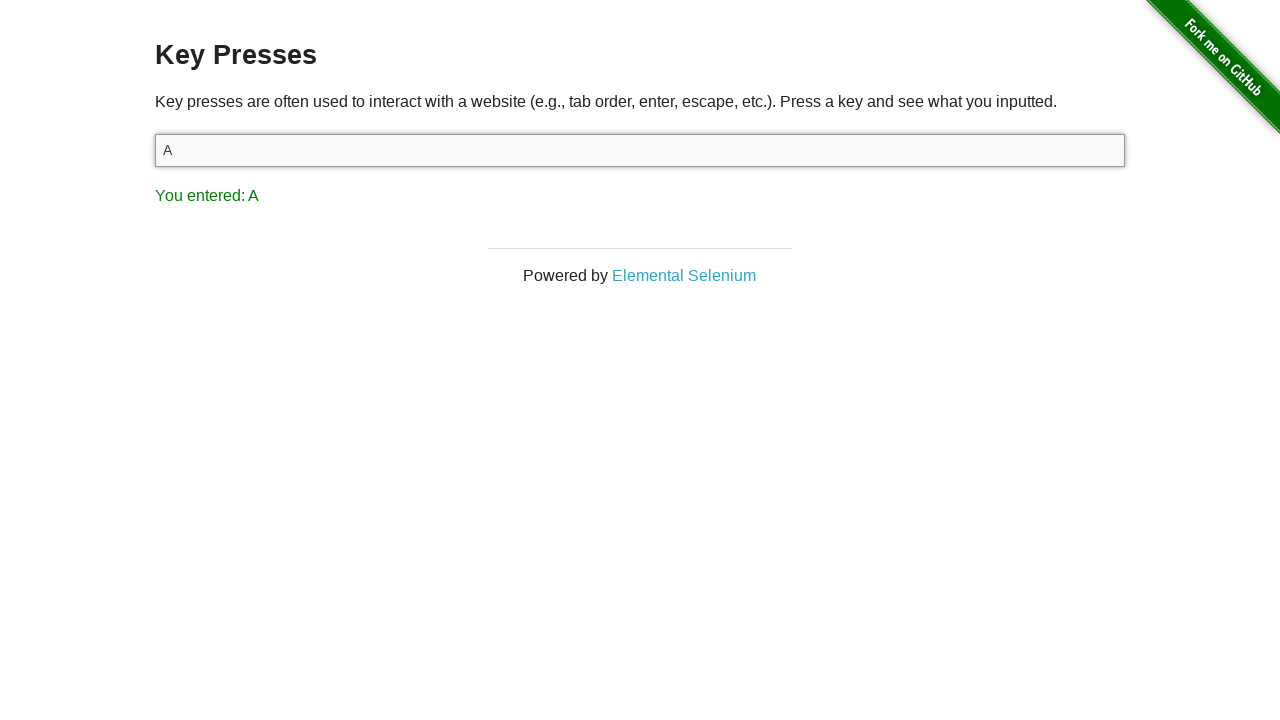

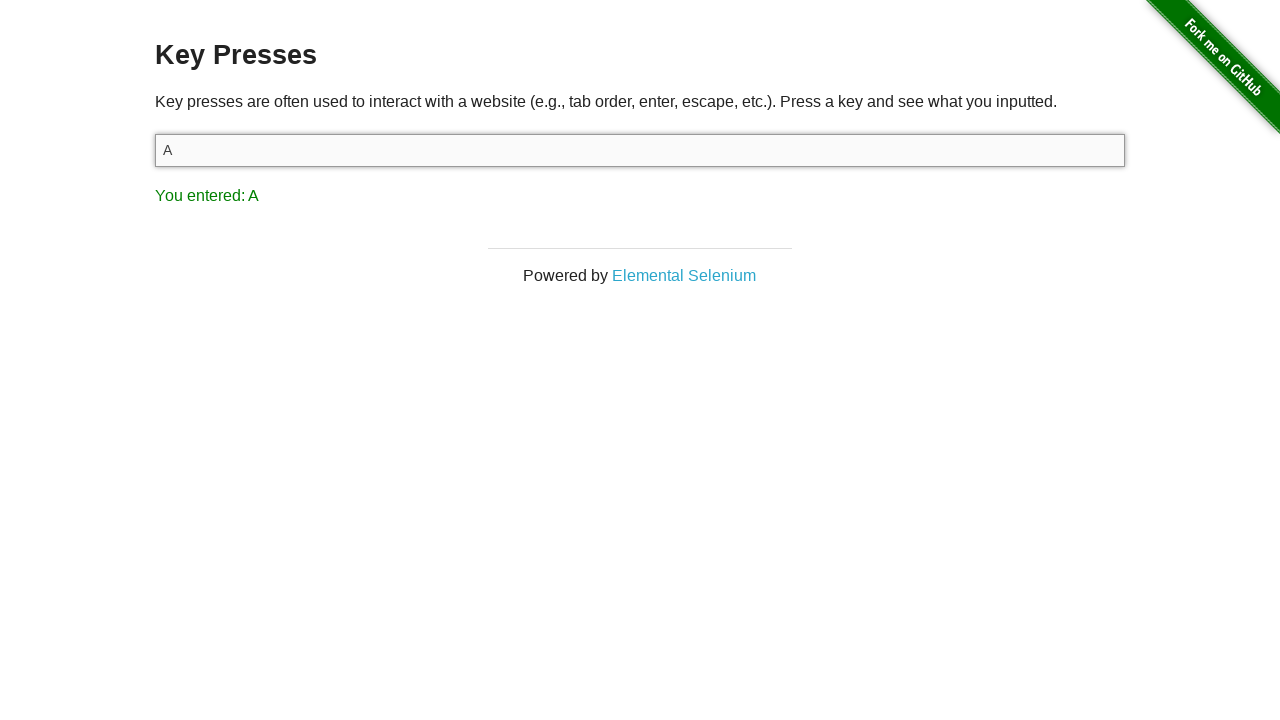